Tests filtering parent elements to locate specific child elements by clicking on email fields within filtered card components

Starting URL: https://pw-practice-app.web.app/

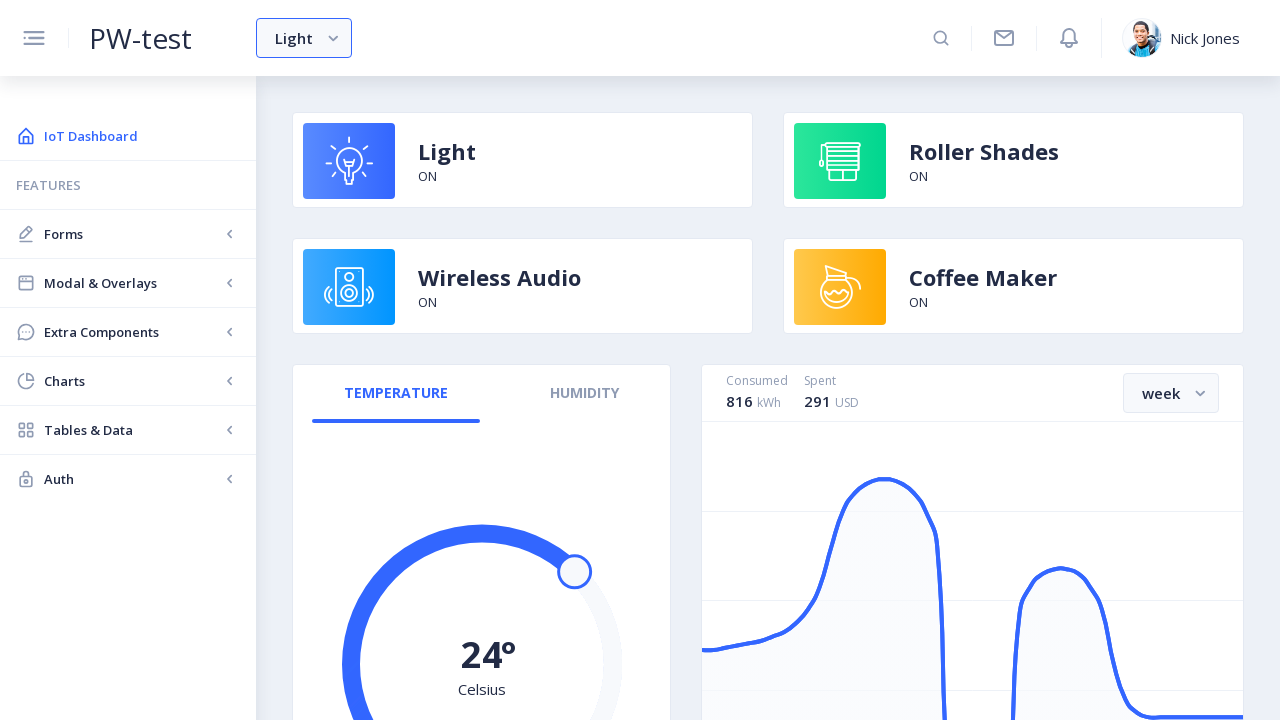

Clicked on Forms link in navigation at (128, 234) on internal:role=link[name="Forms"i]
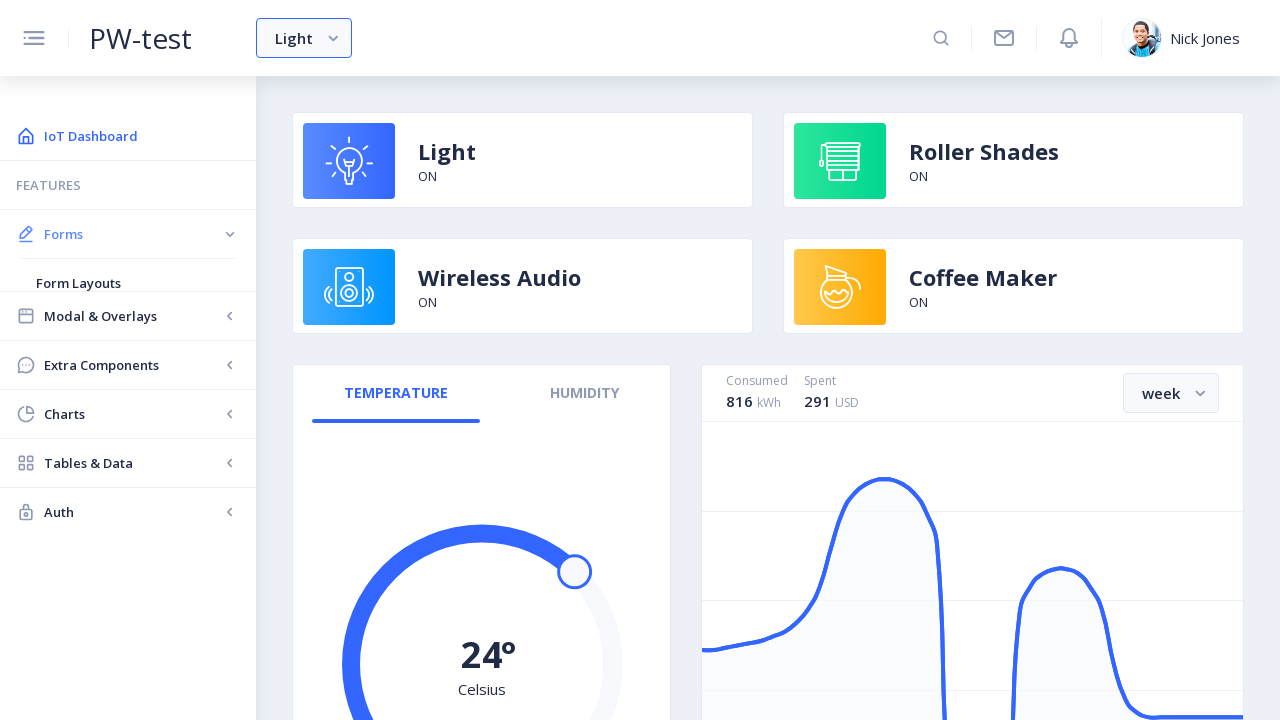

Clicked on Form Layouts link at (128, 283) on internal:role=link[name="Form Layouts"i]
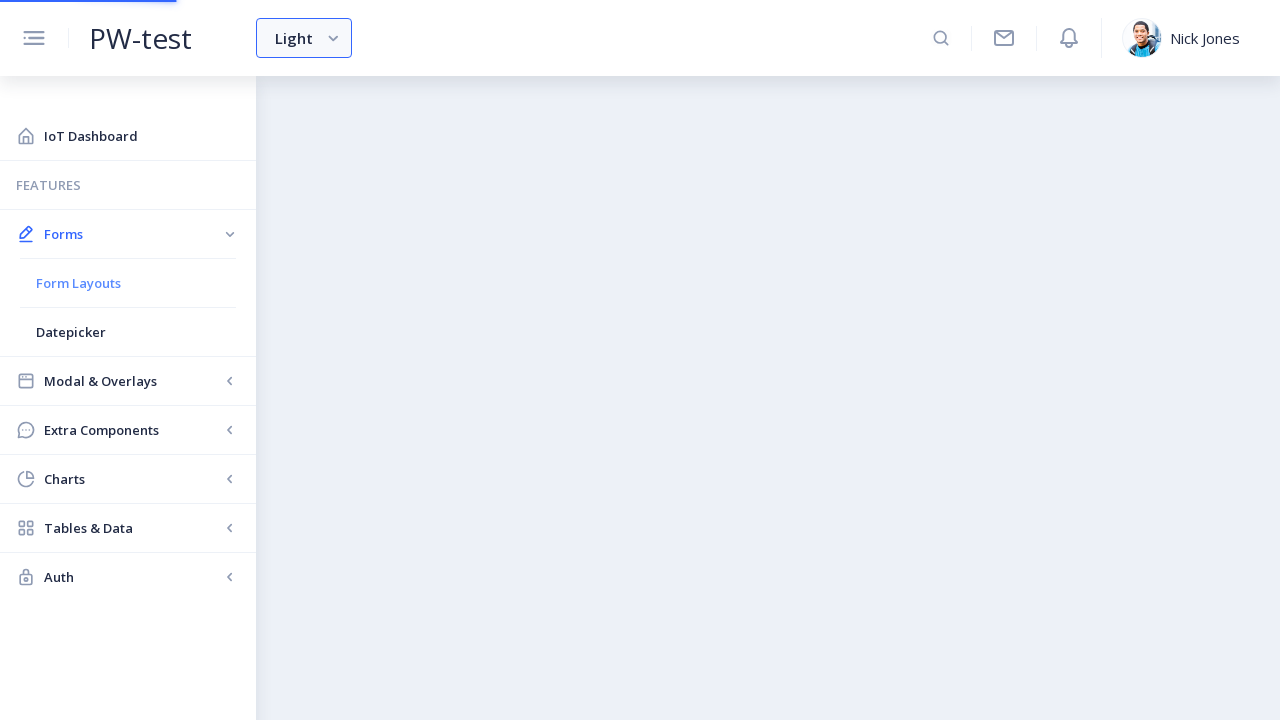

Filtered card component with checkbox and 'Sign In' text, then clicked Email field at (578, 385) on nb-card >> internal:has="nb-checkbox" >> internal:has-text="Sign In"i >> interna
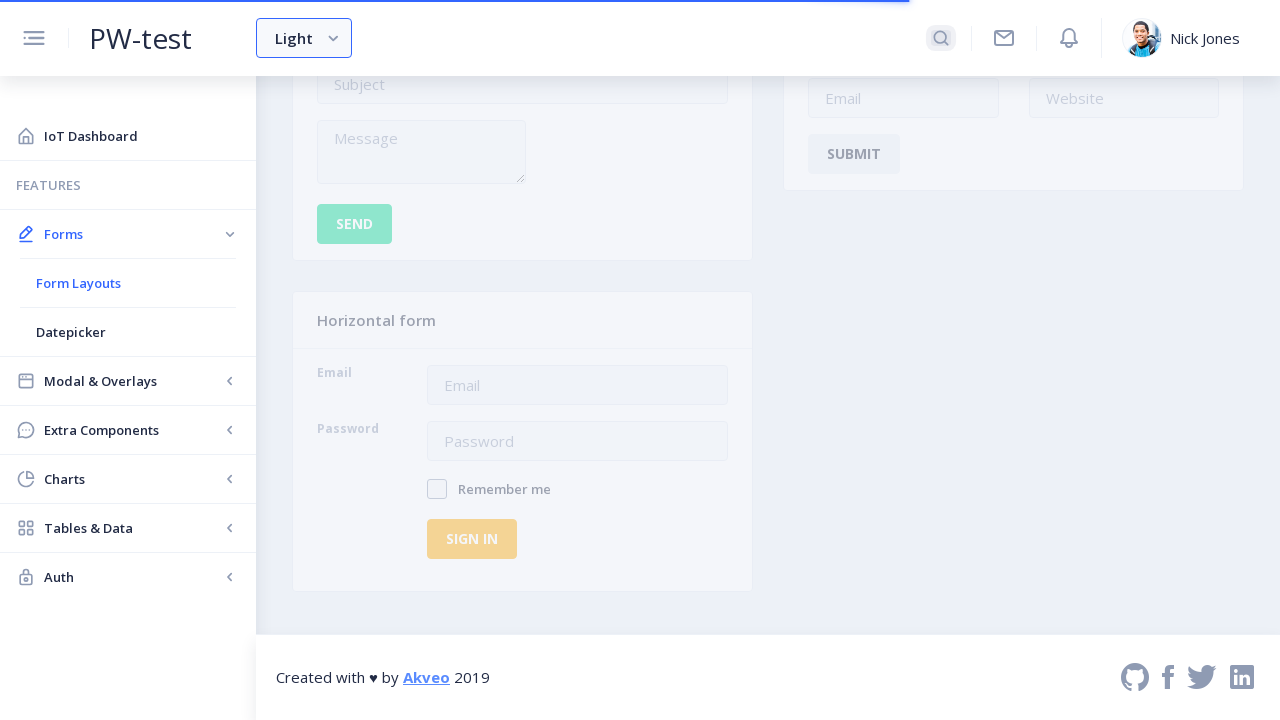

Located 'Using the Grid' text, navigated to parent element, and clicked Email field at (578, 360) on :text-is('Using the Grid') >> .. >> internal:role=textbox[name="Email"i]
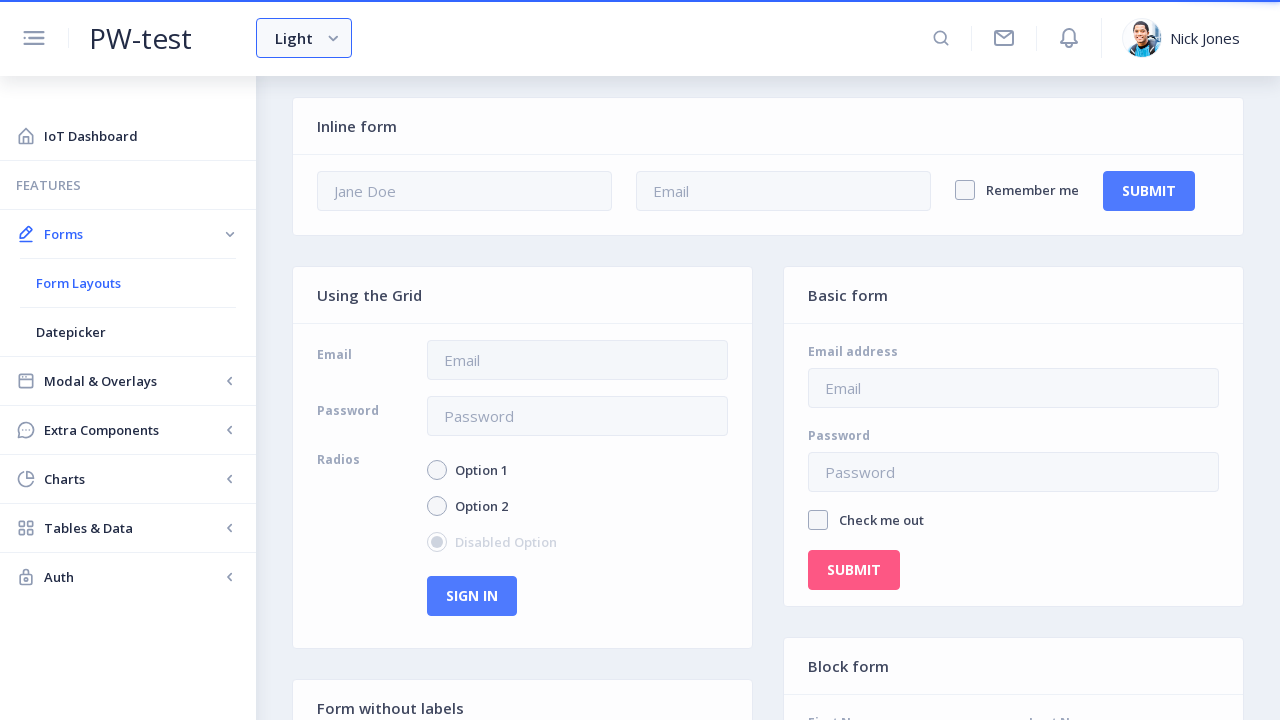

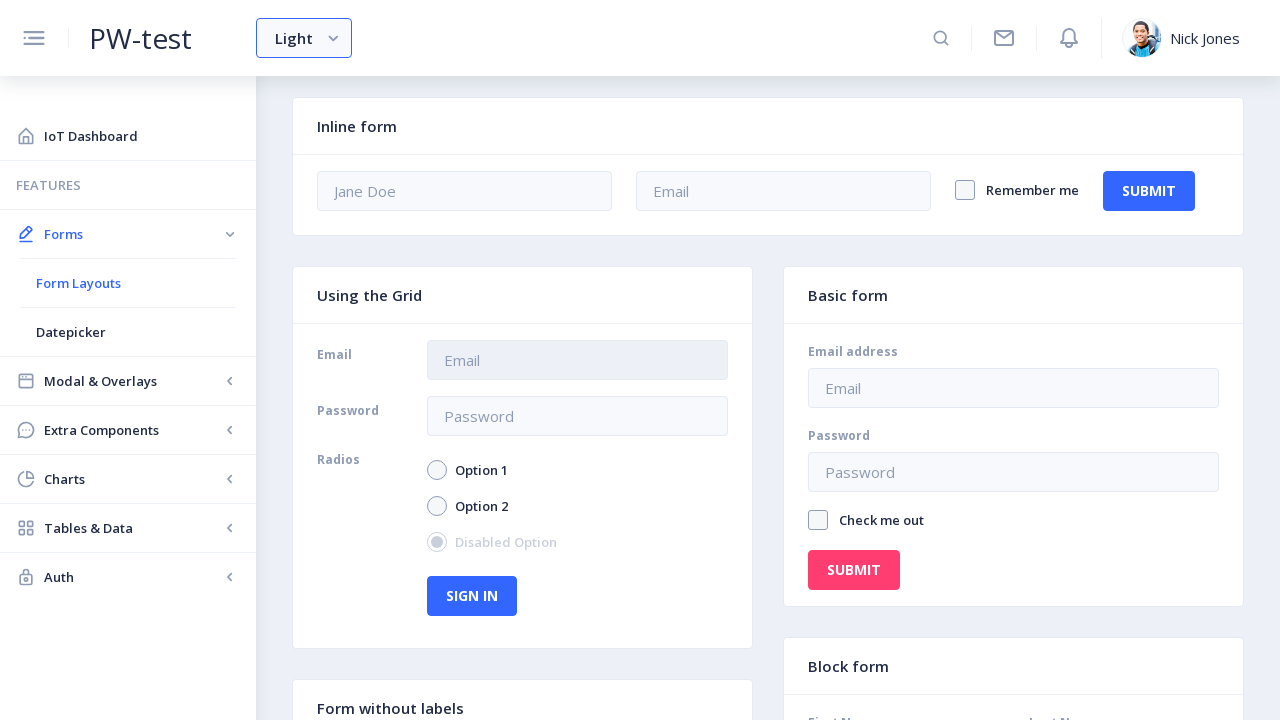